Tests input functionality by navigating to the Inputs section, filling a number input field with a value, and retrieving the input value

Starting URL: https://practice.cydeo.com

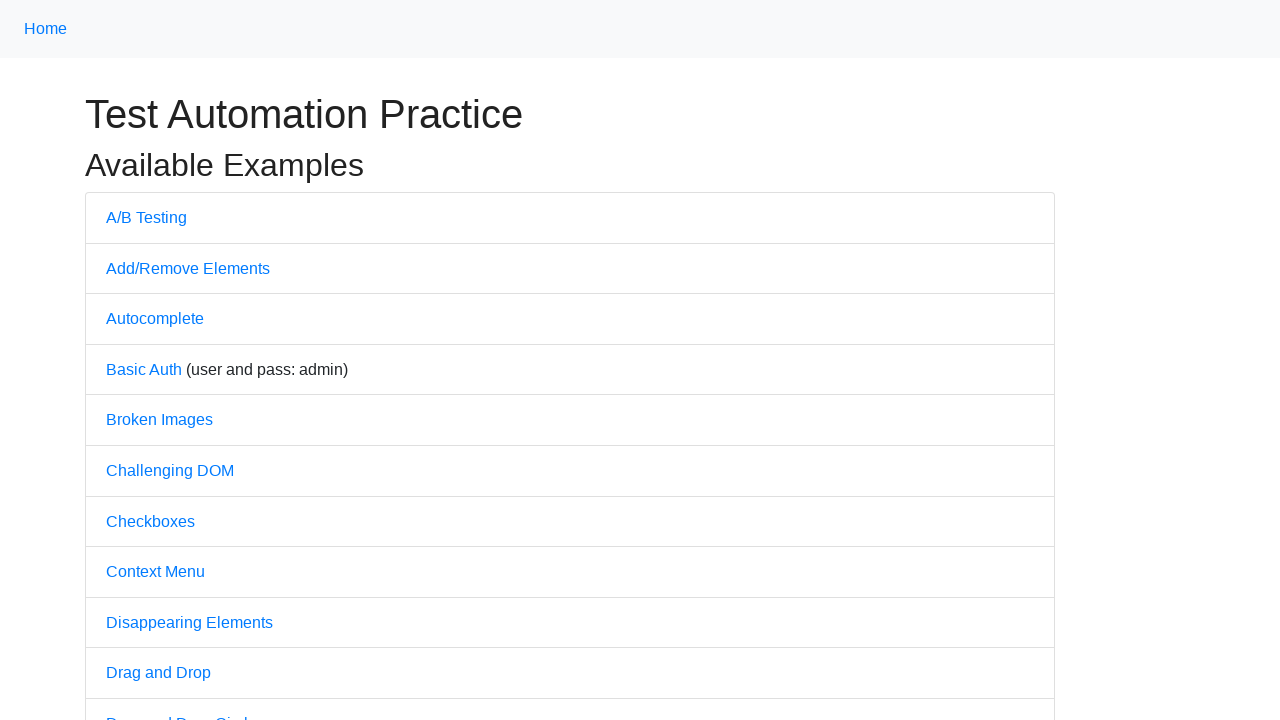

Clicked on the 'Inputs' link at (128, 361) on internal:text="Inputs"i
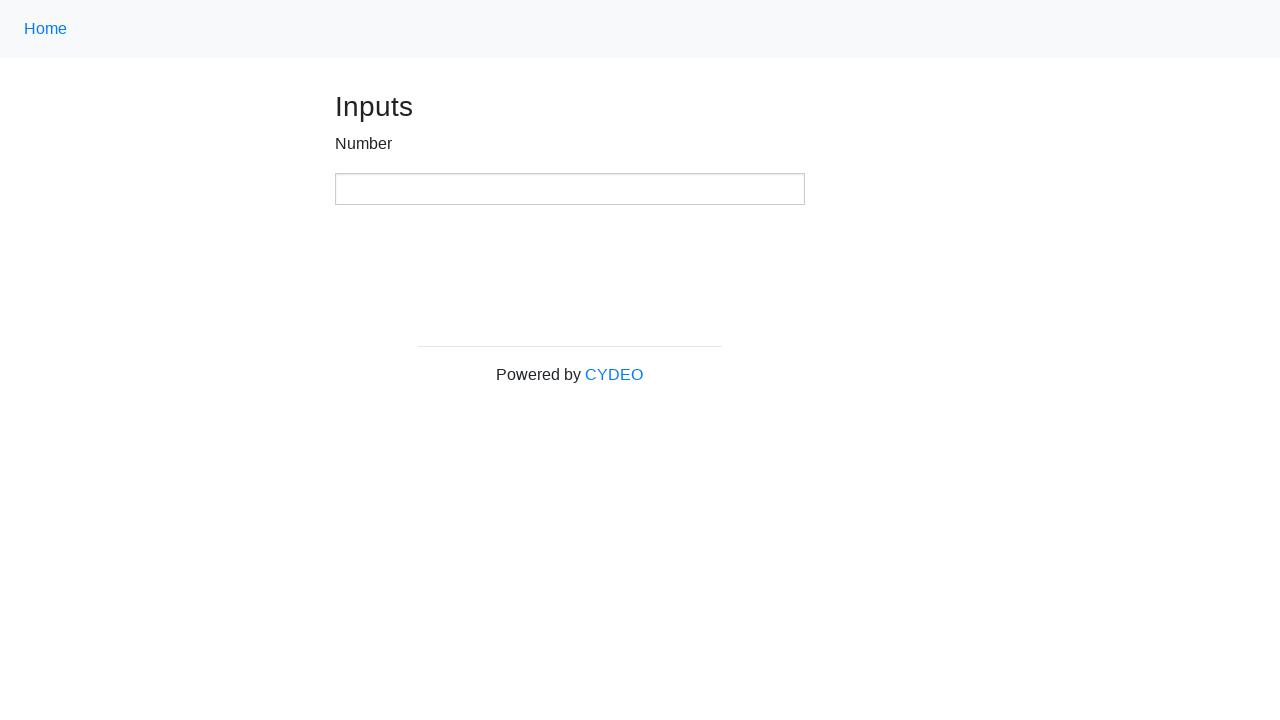

Filled number input field with value '50' on input[type='number']
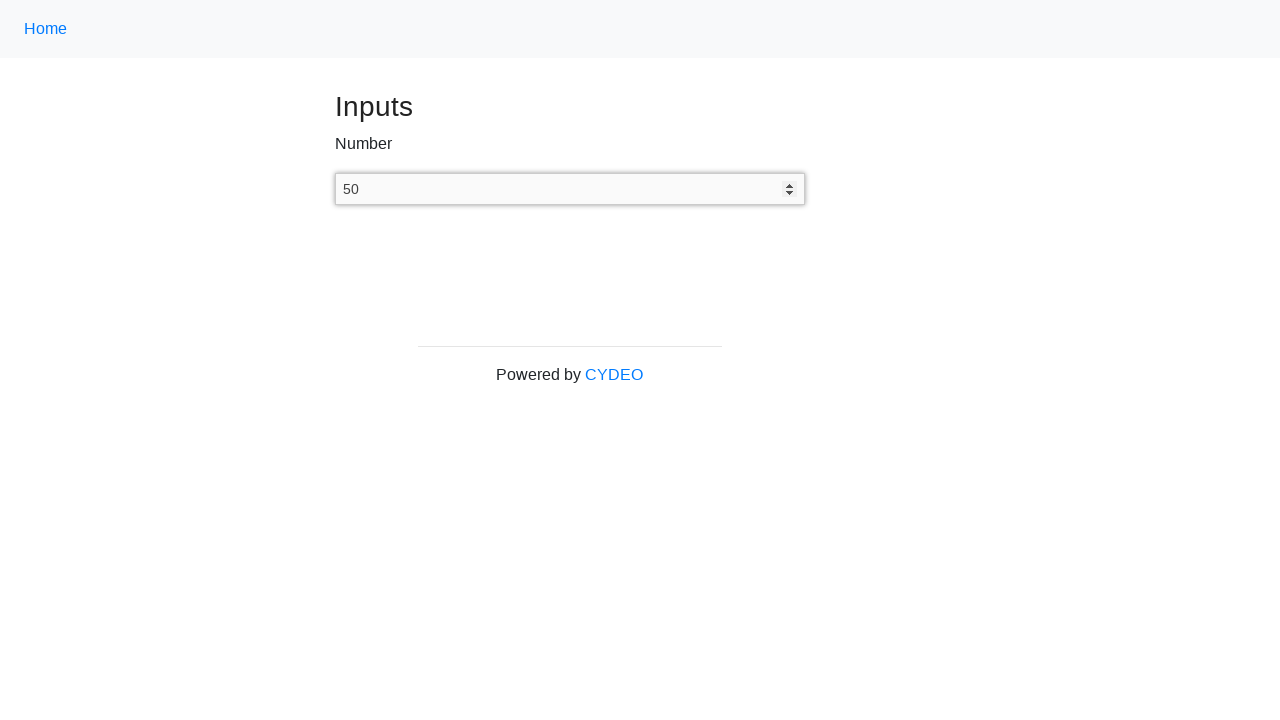

Retrieved input value: 50
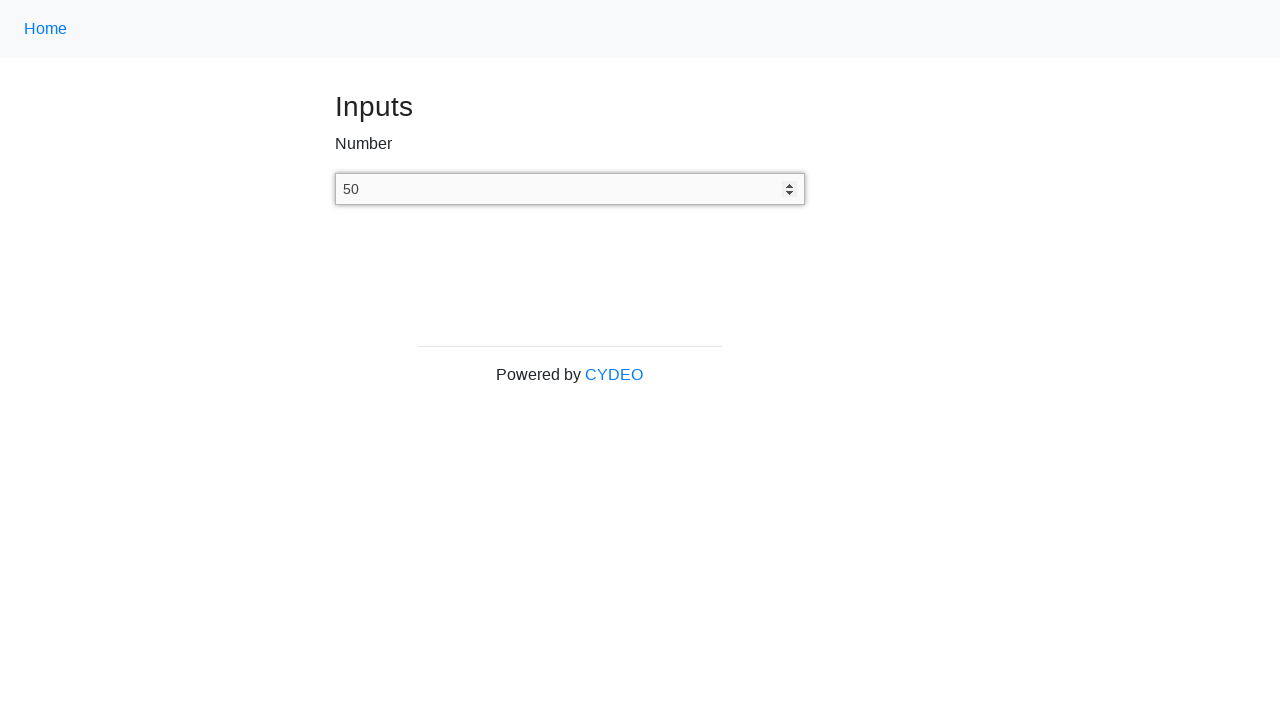

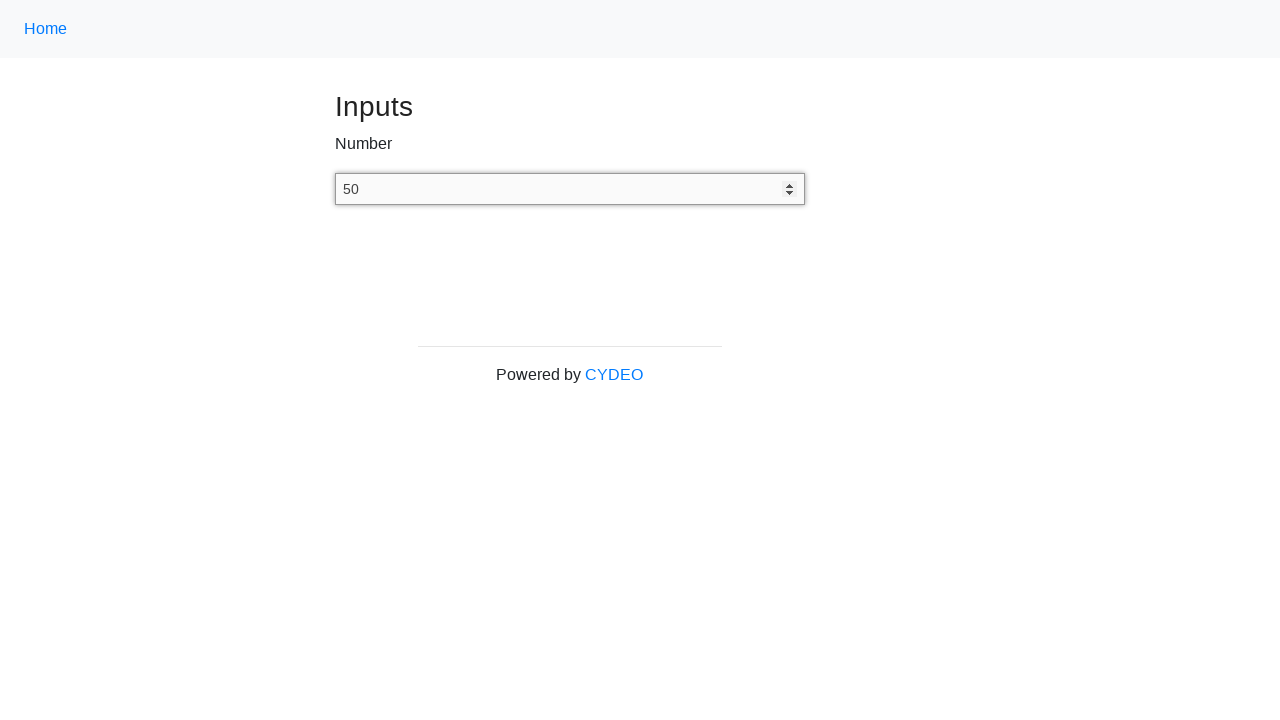